Navigates to a Japanese housing website page and captures the full page dimensions by scrolling

Starting URL: https://www.residia.jp/housing/top/31

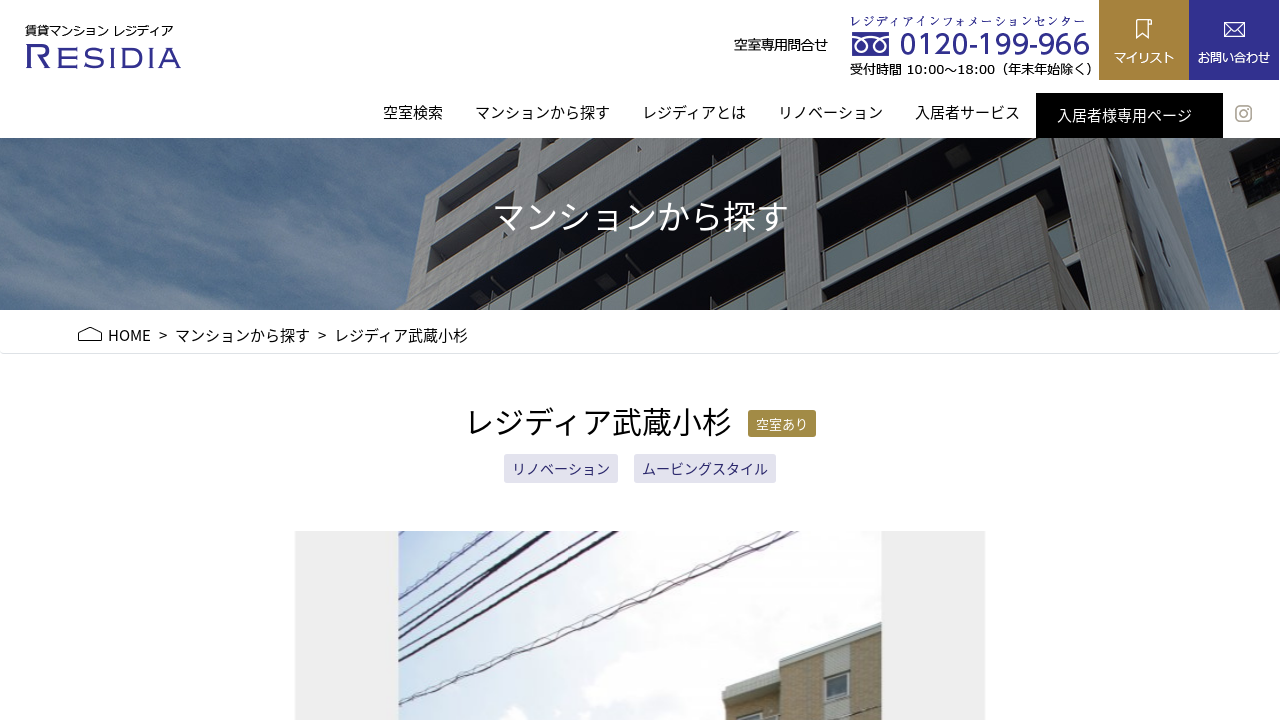

Navigated to Japanese housing website (residia.jp)
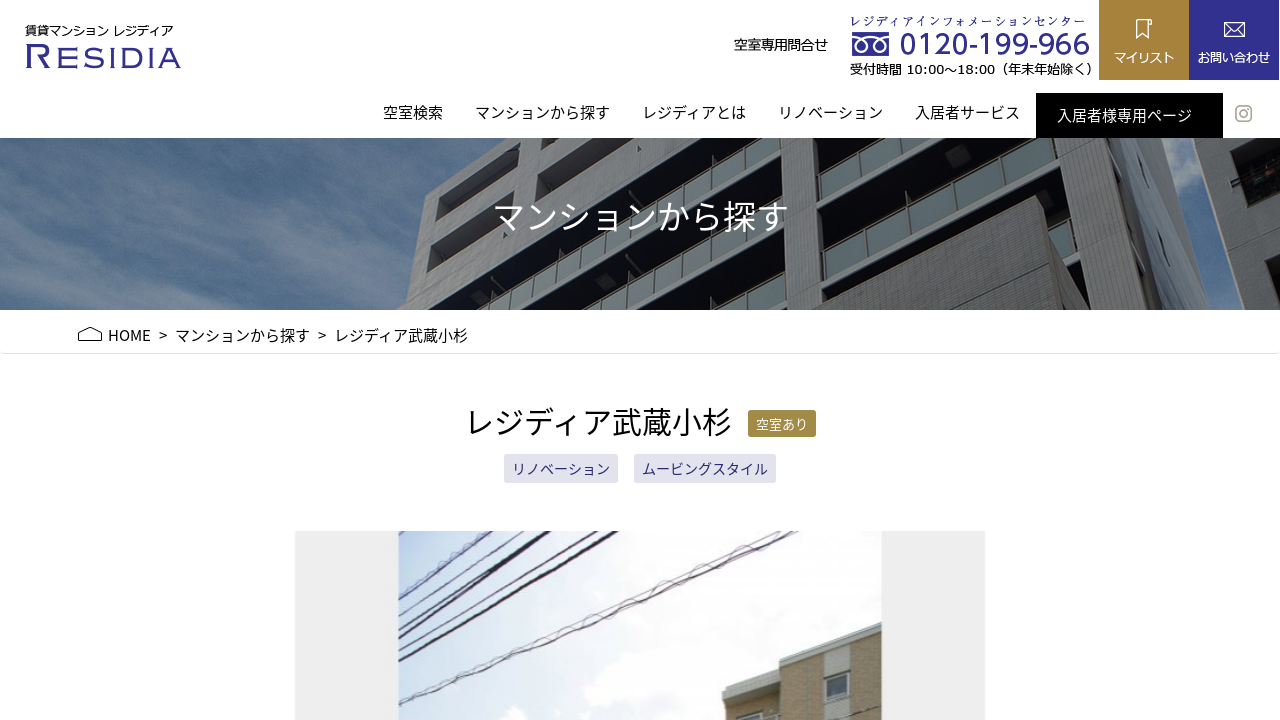

Retrieved page width by evaluating document.body.scrollWidth
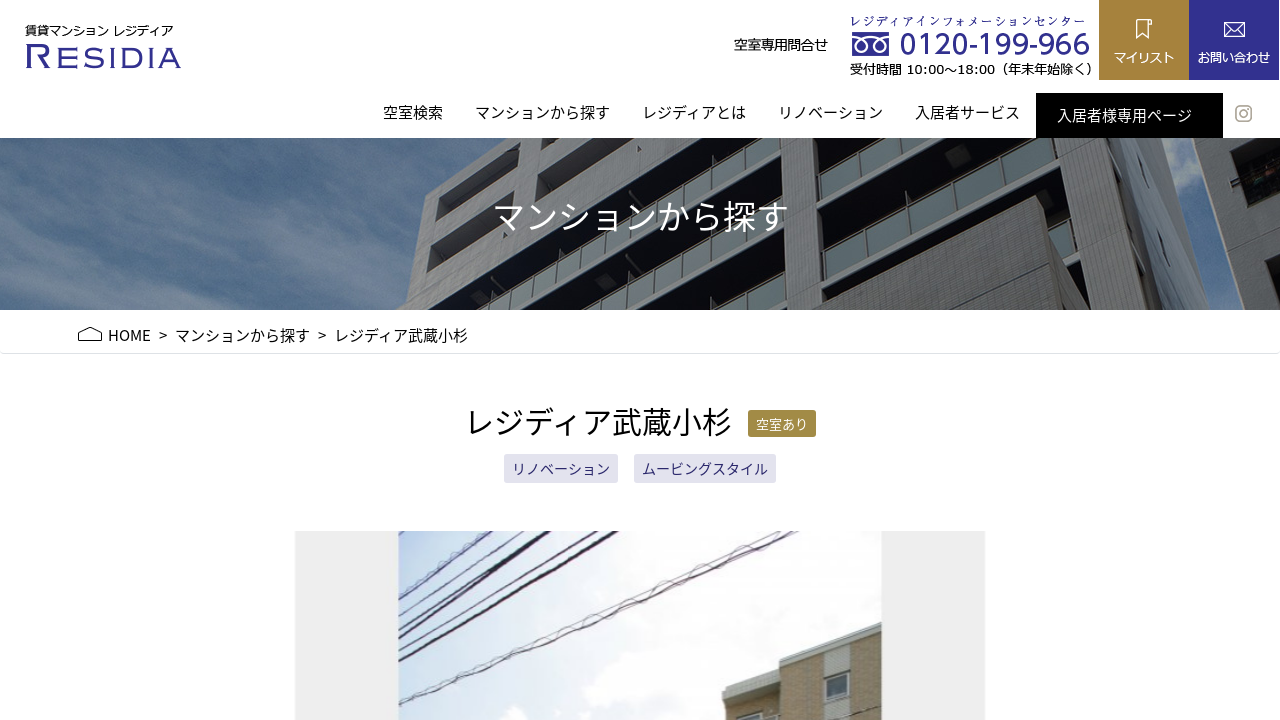

Retrieved page height by evaluating document.body.scrollHeight
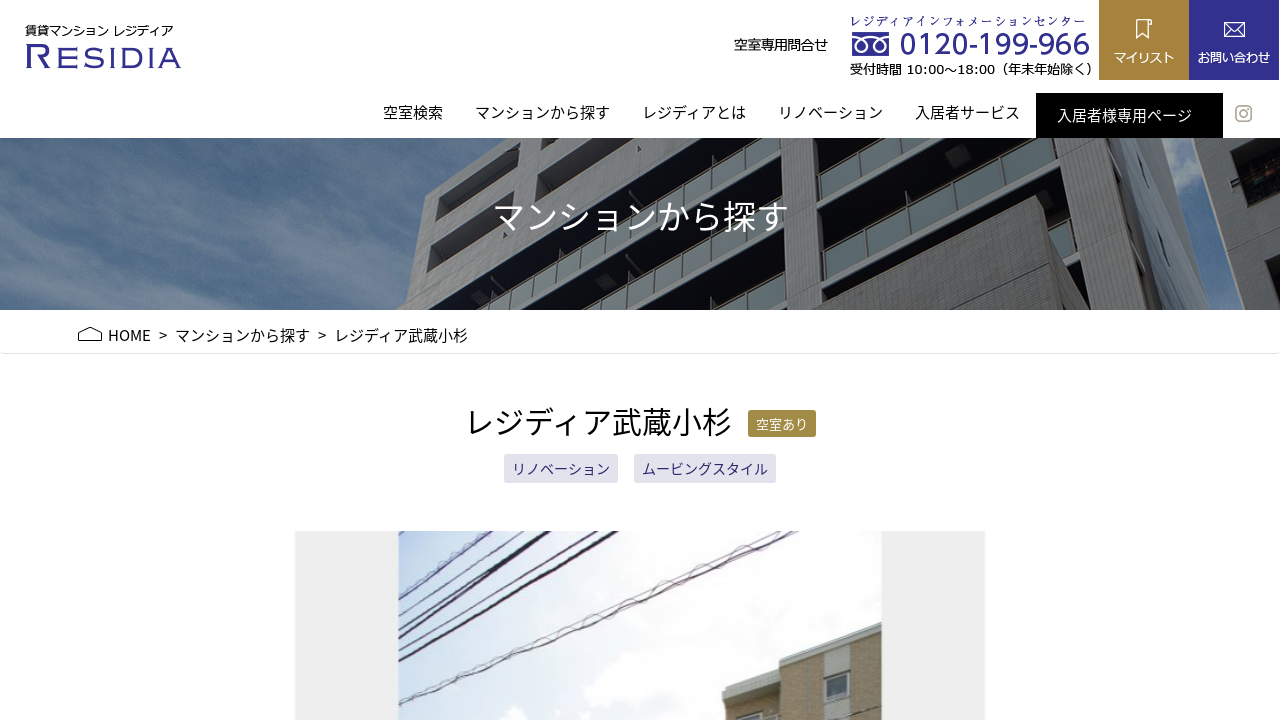

Set viewport to full page dimensions (1280x7627)
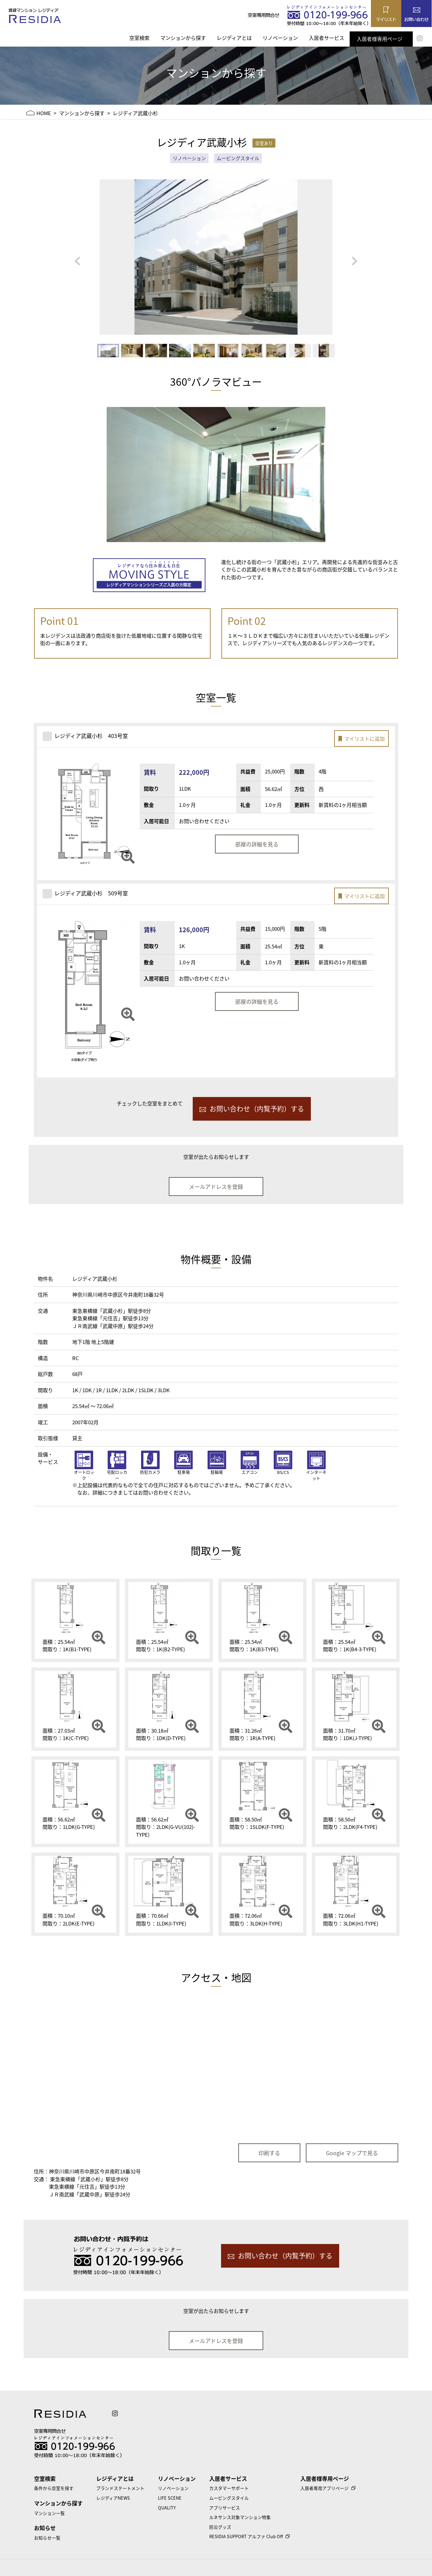

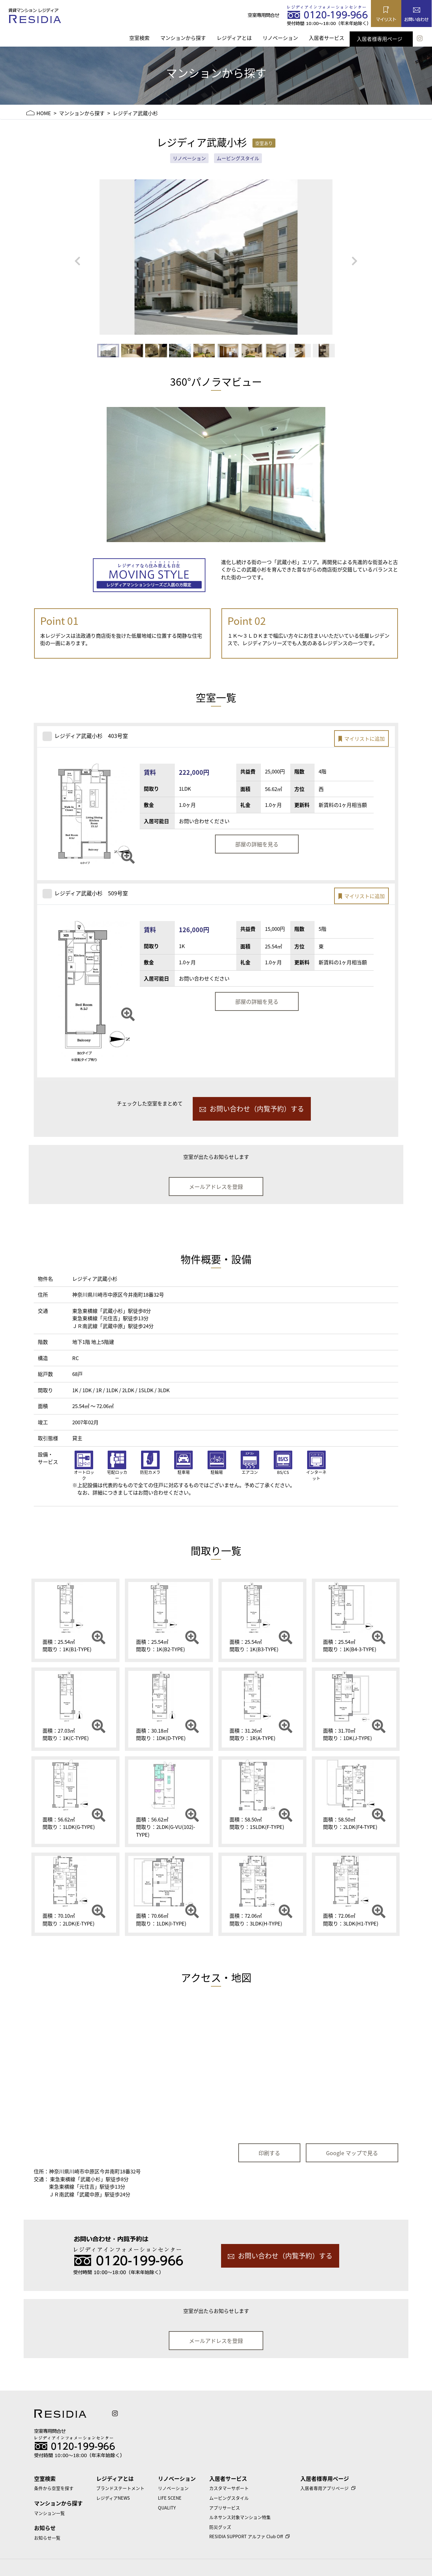